Navigates to a web-based game, waits for the canvas element to load, and performs a click interaction on the game canvas.

Starting URL: https://robotwantskitty.com/web/

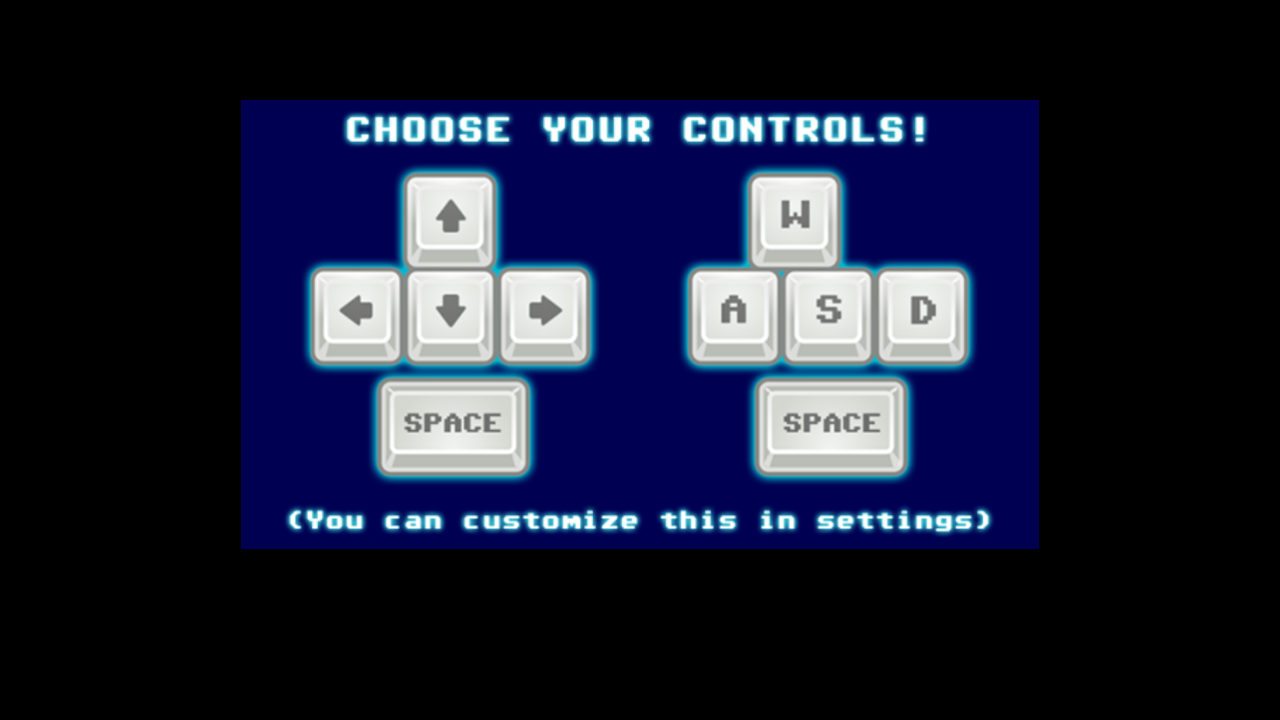

Waited for page to load (1000ms timeout)
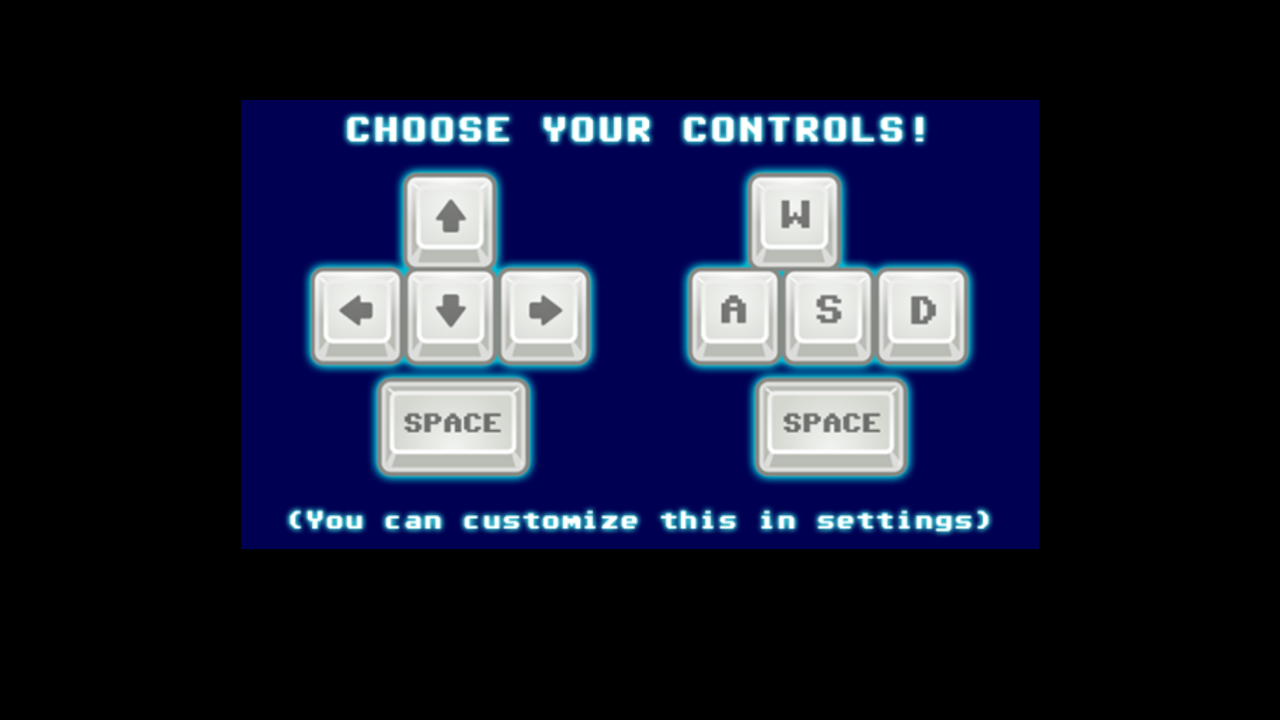

Canvas element loaded and available
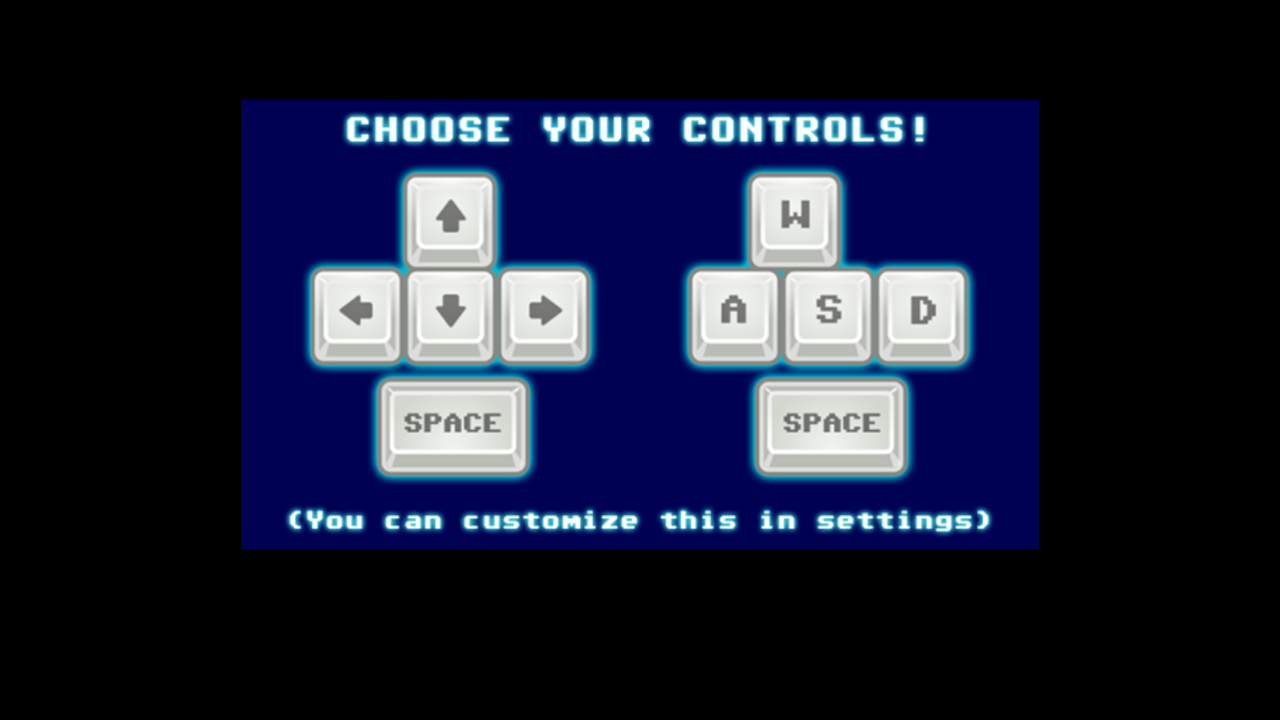

Waited for game to initialize (1000ms timeout)
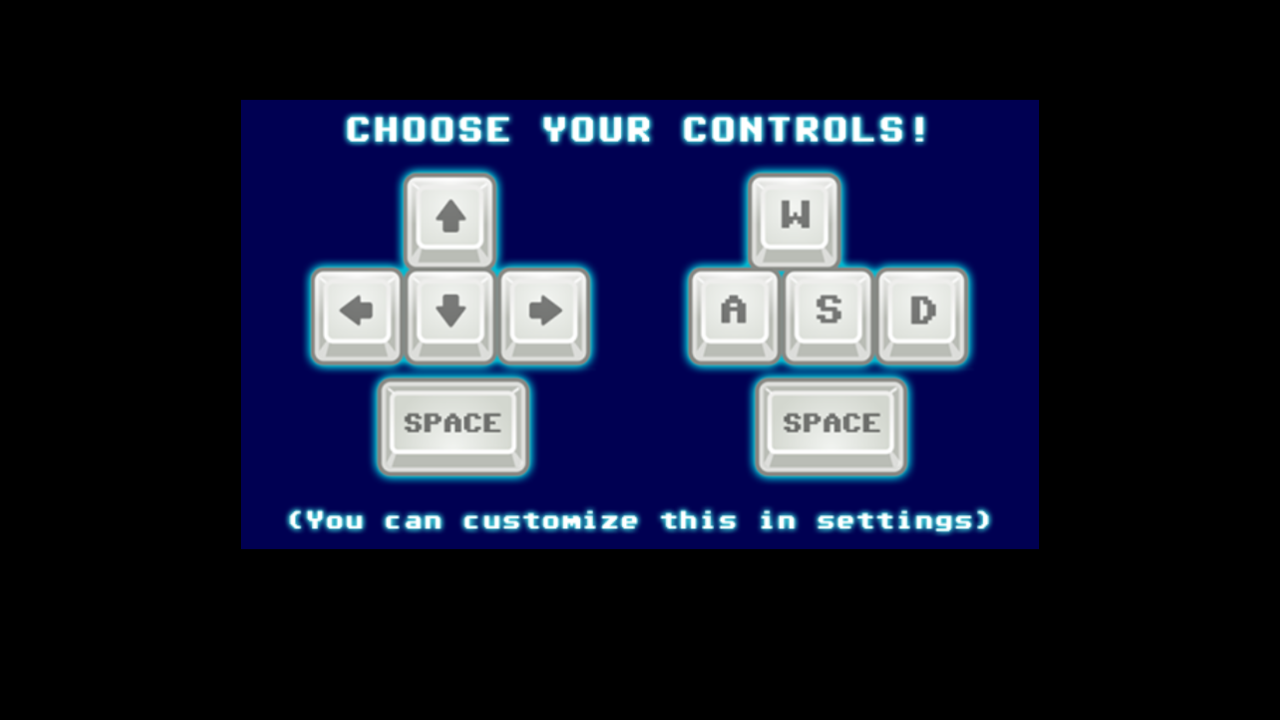

Retrieved canvas bounding box for positioning
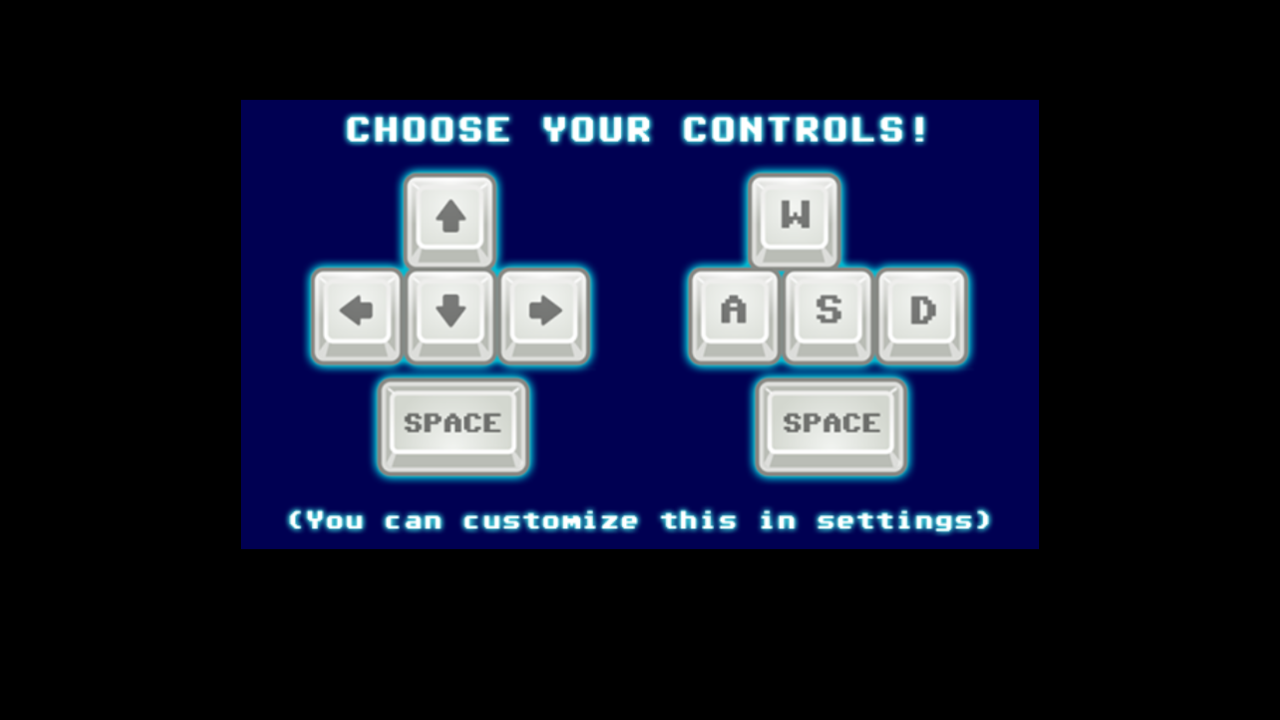

Clicked on game canvas at coordinates (741, 225) at (741, 225)
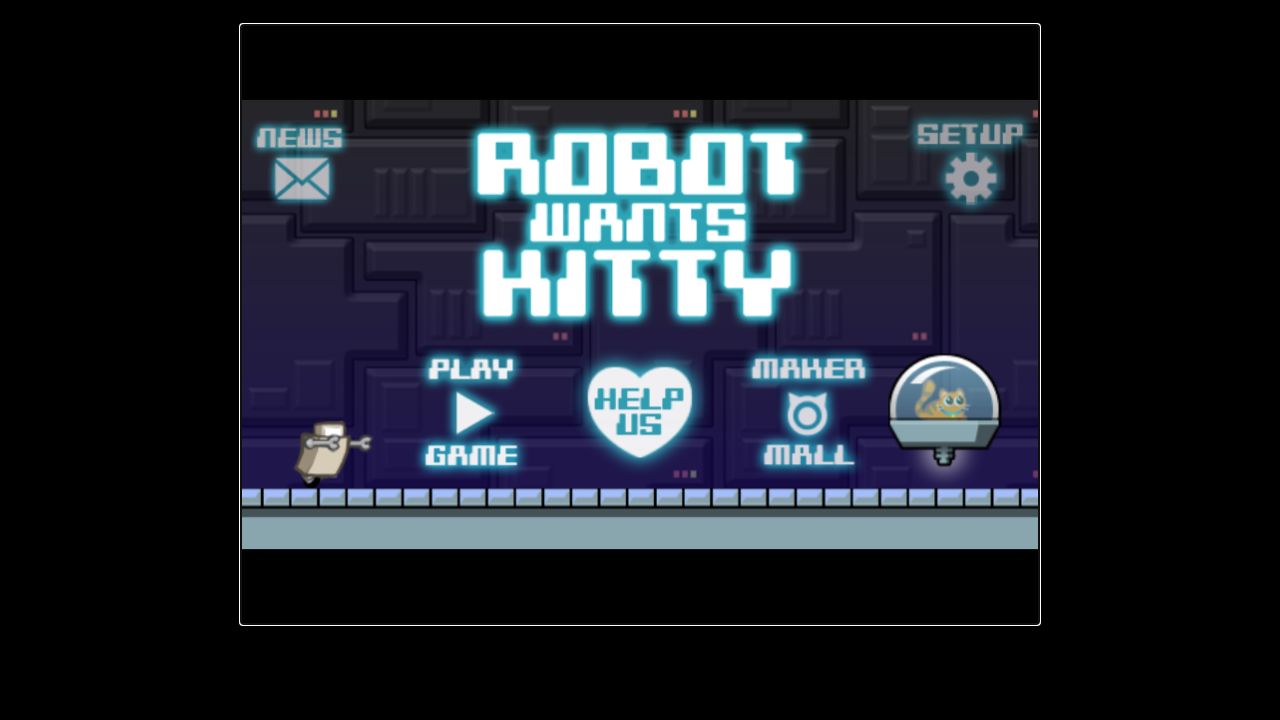

Waited for game to respond to click interaction (1000ms timeout)
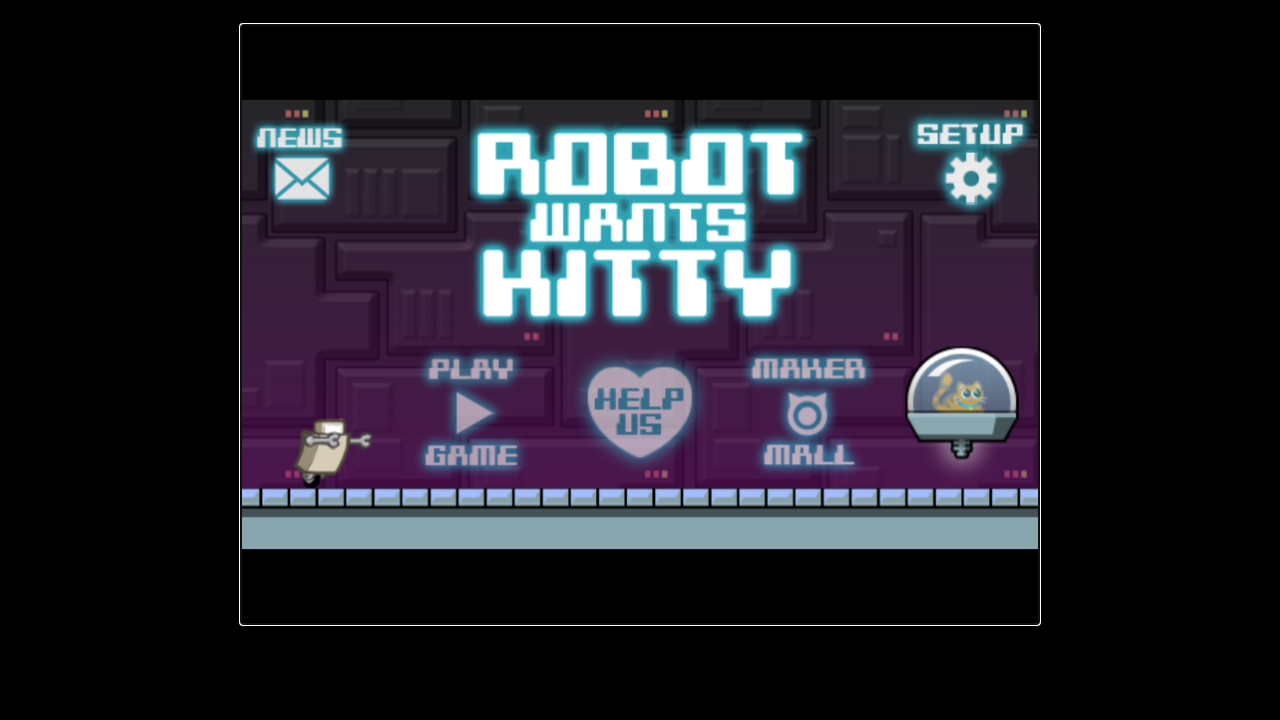

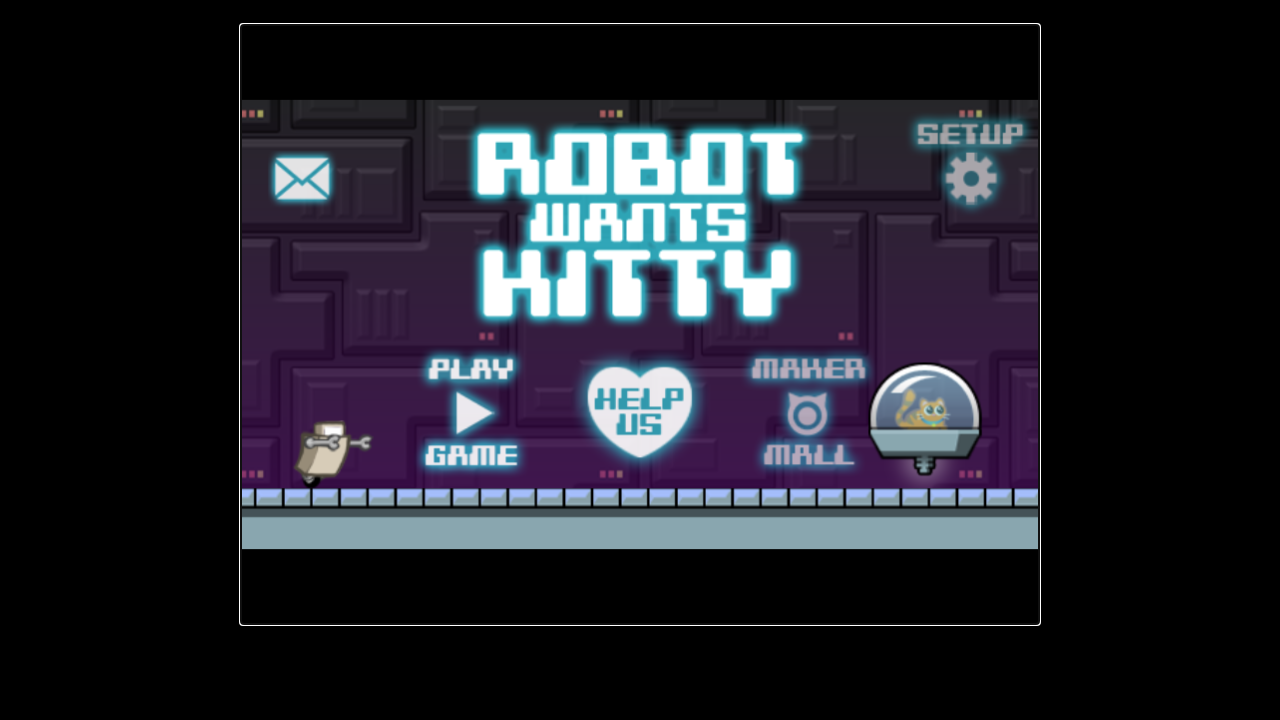